Navigates to a page, clicks on a specific link with calculated text value, then fills out a form with personal information and submits it

Starting URL: http://suninjuly.github.io/find_link_text

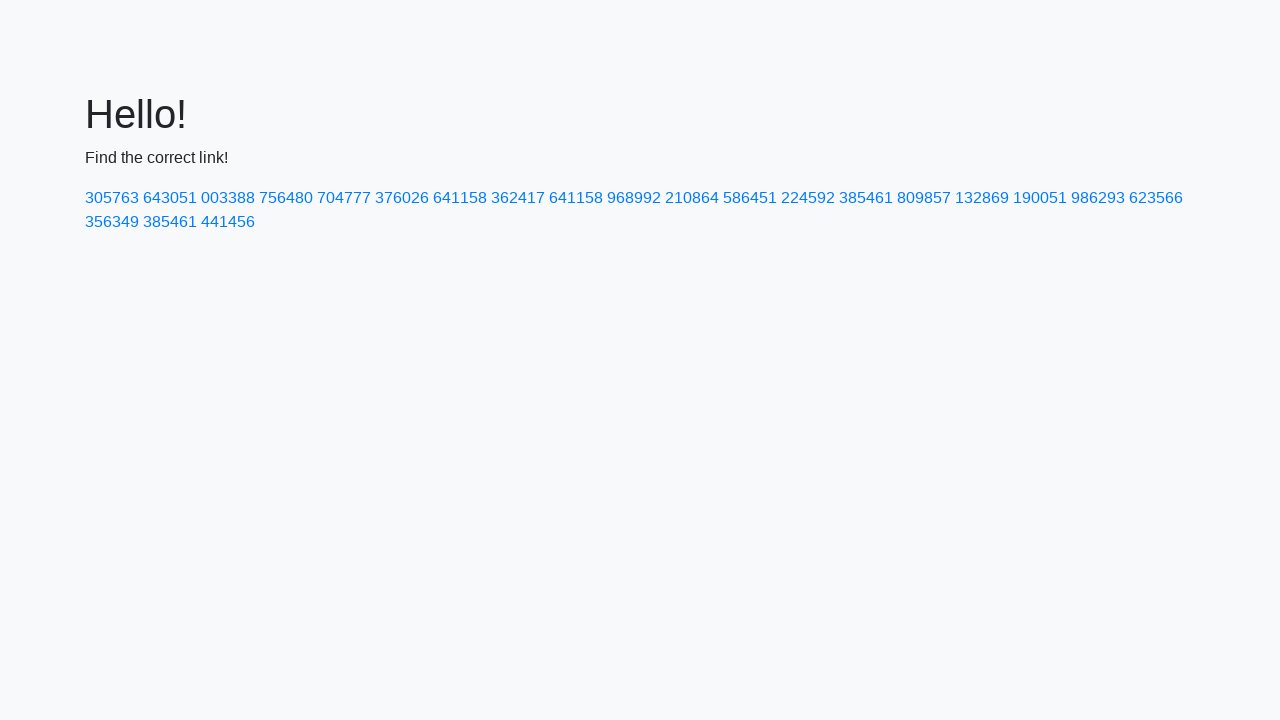

Calculated link text value: 224592
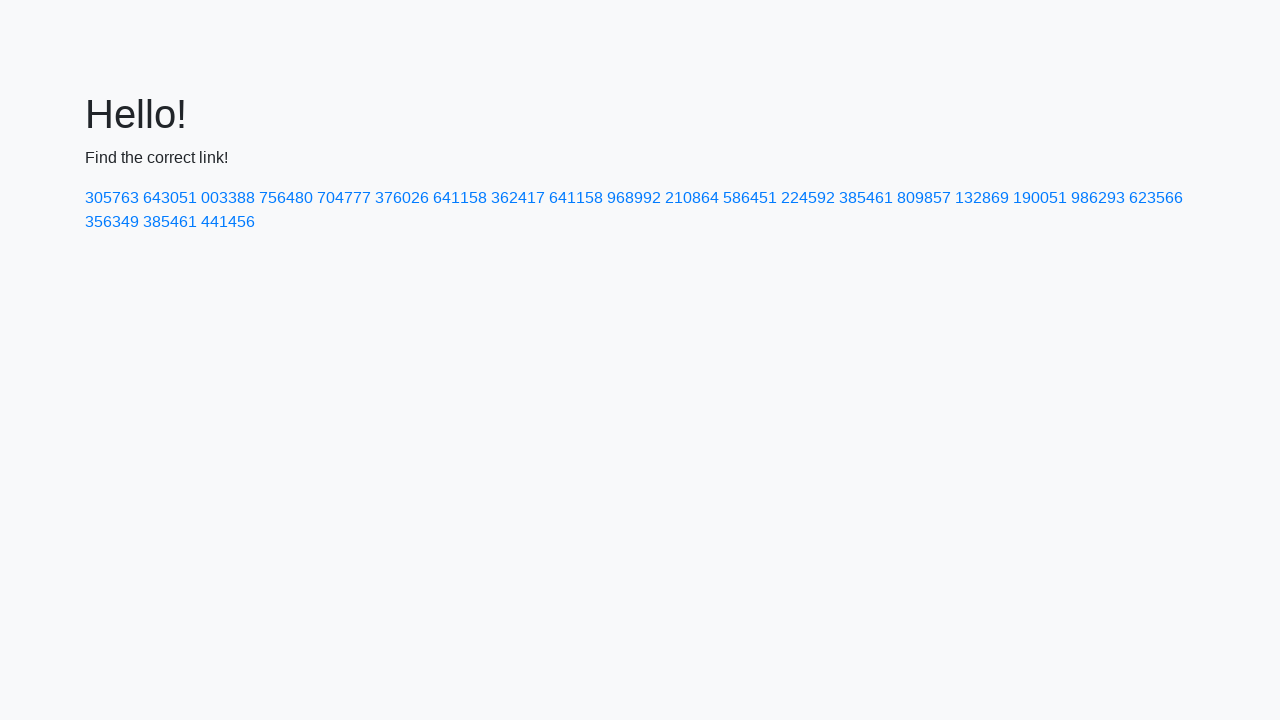

Clicked link with text '224592' at (808, 198) on a:has-text('224592')
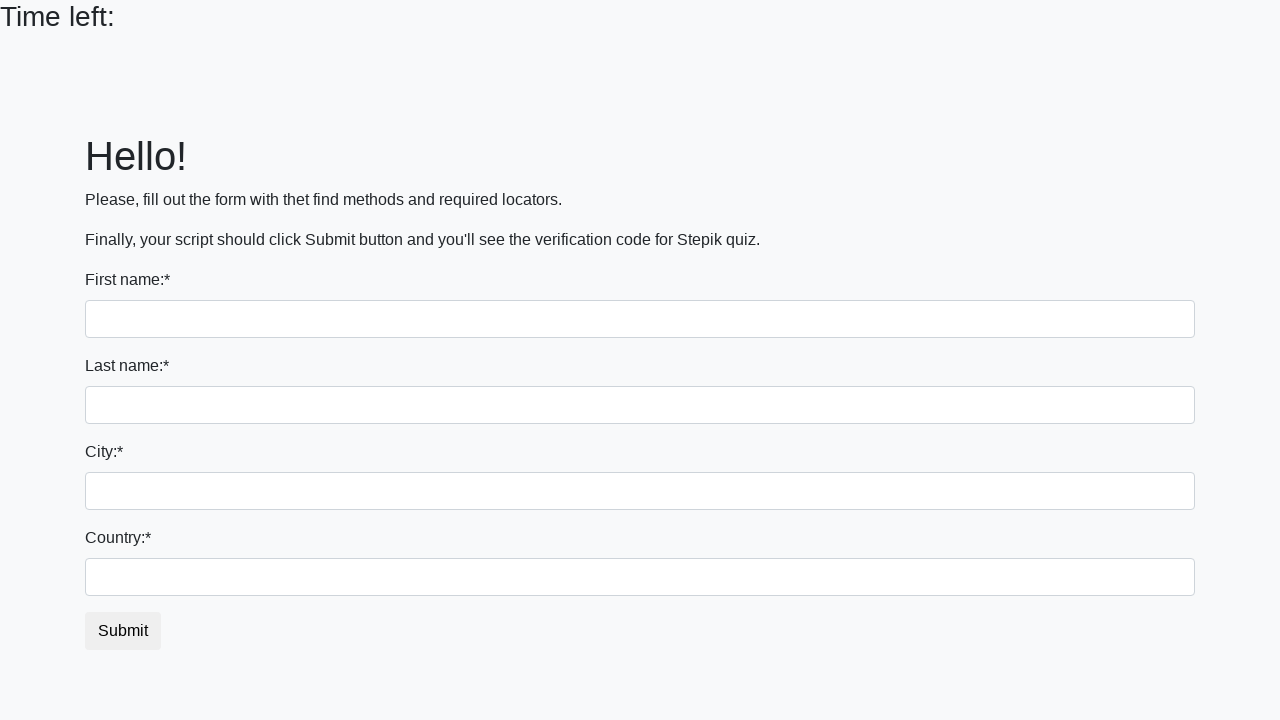

Filled first name field with 'Ivan' on input:first-of-type
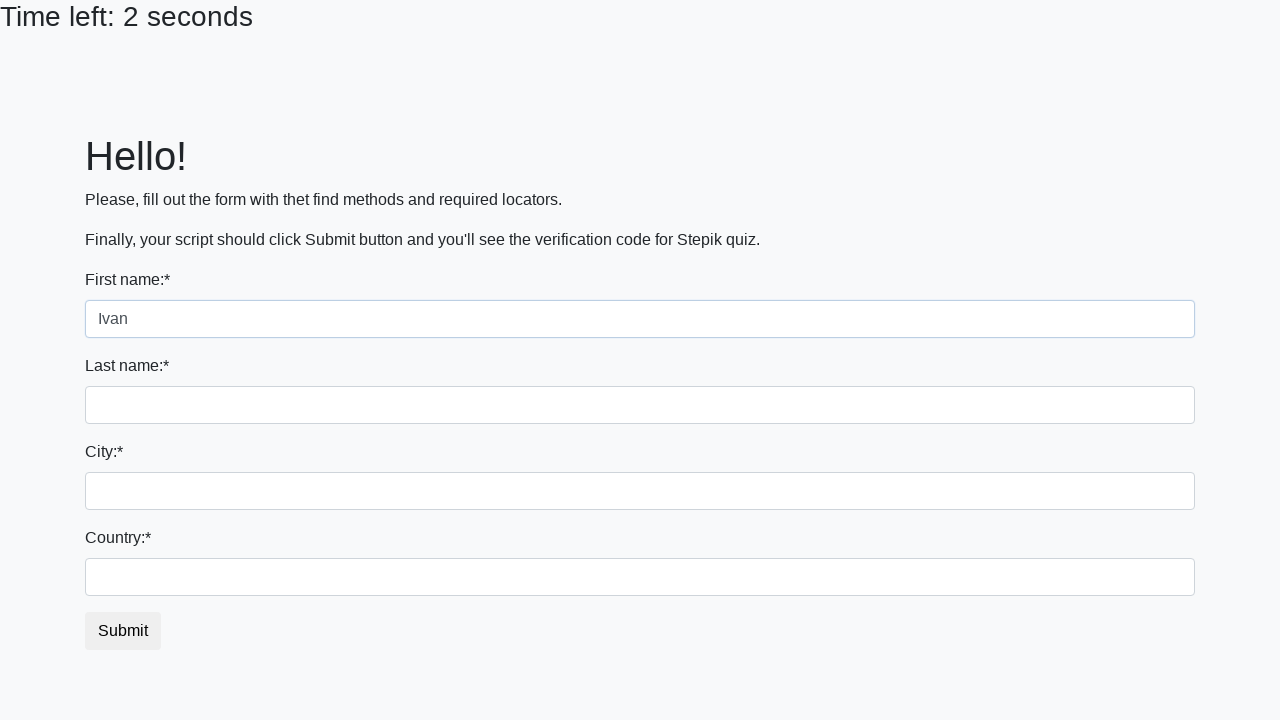

Filled last name field with 'Petrov' on input[name='last_name']
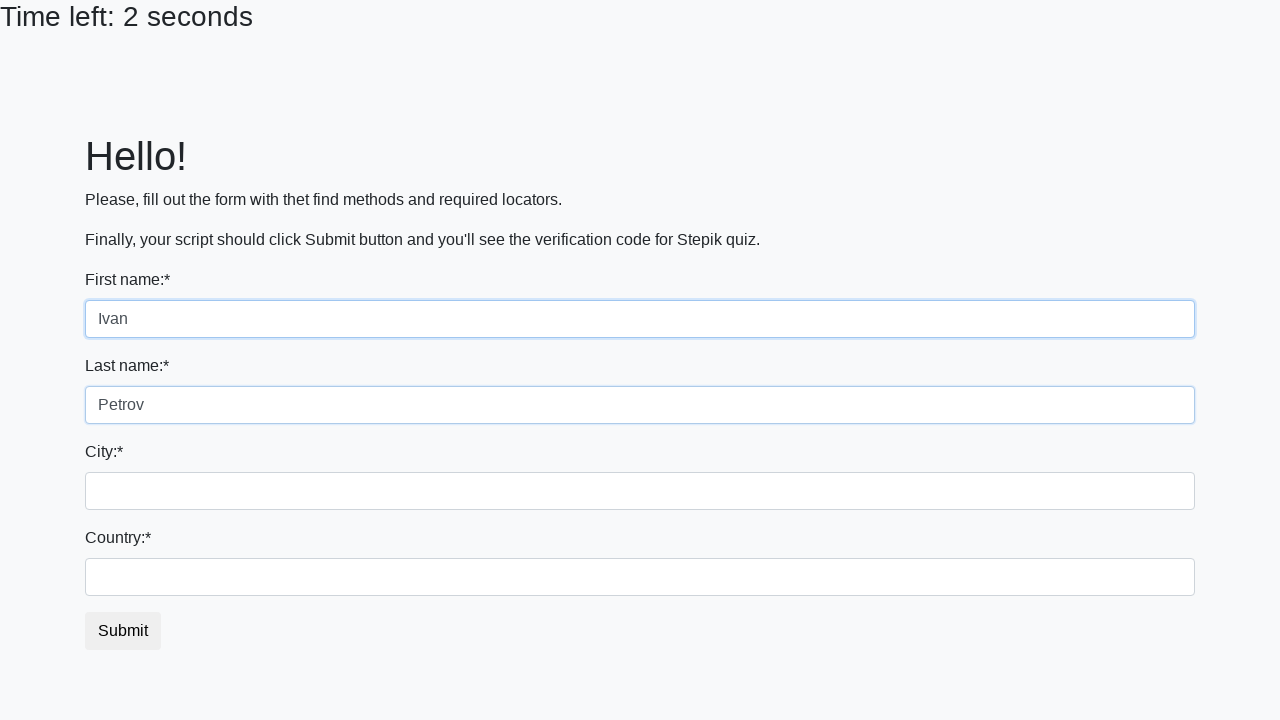

Filled city field with 'Smolensk' on .city
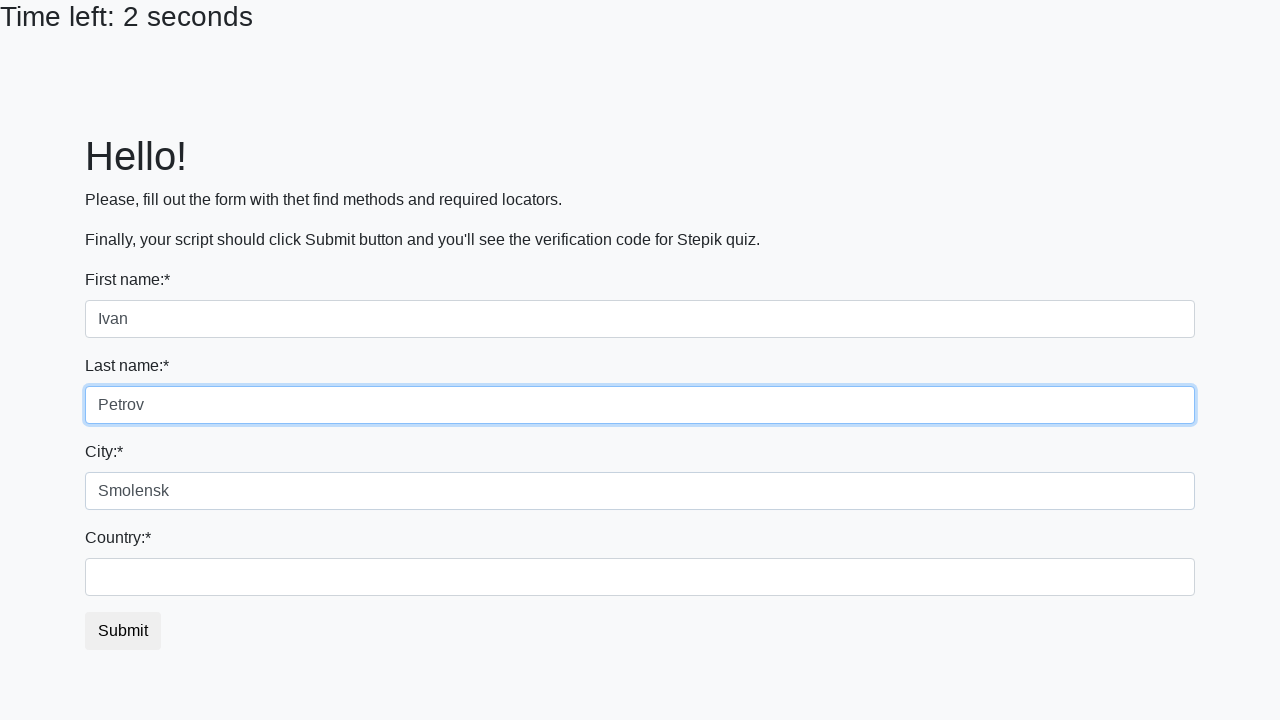

Filled country field with 'Russia' on #country
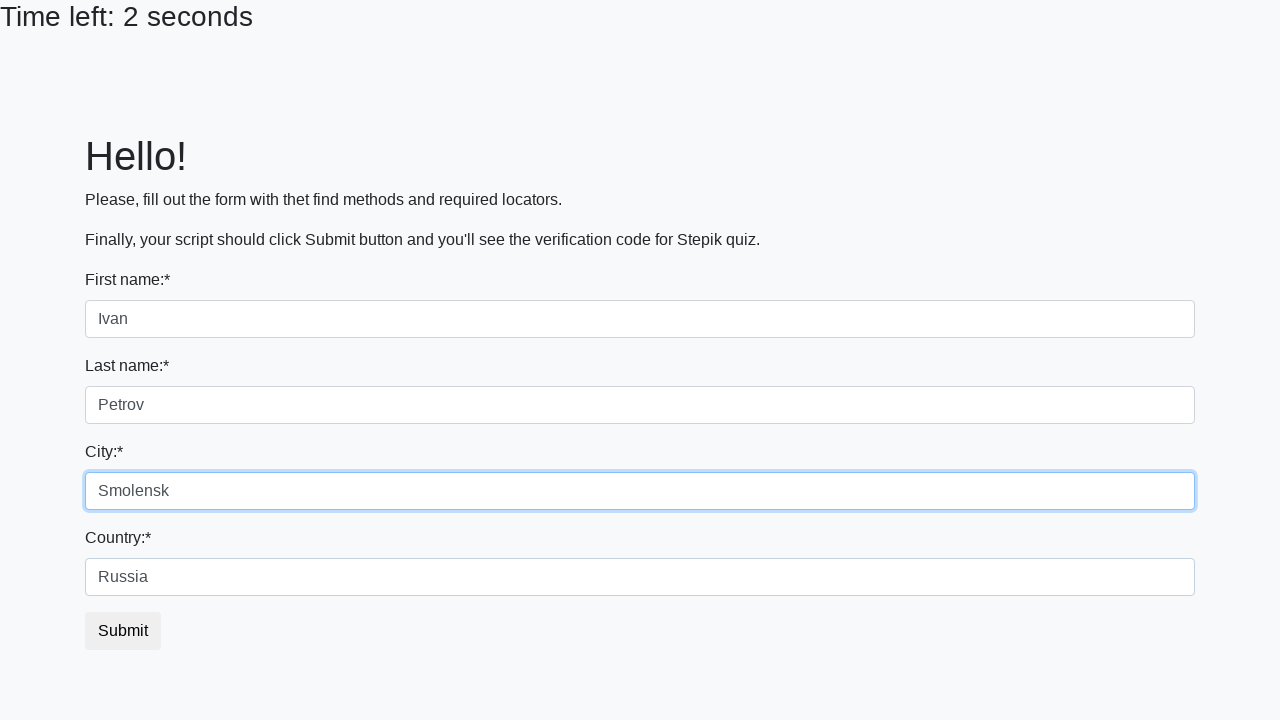

Clicked submit button to submit the form at (123, 631) on button.btn
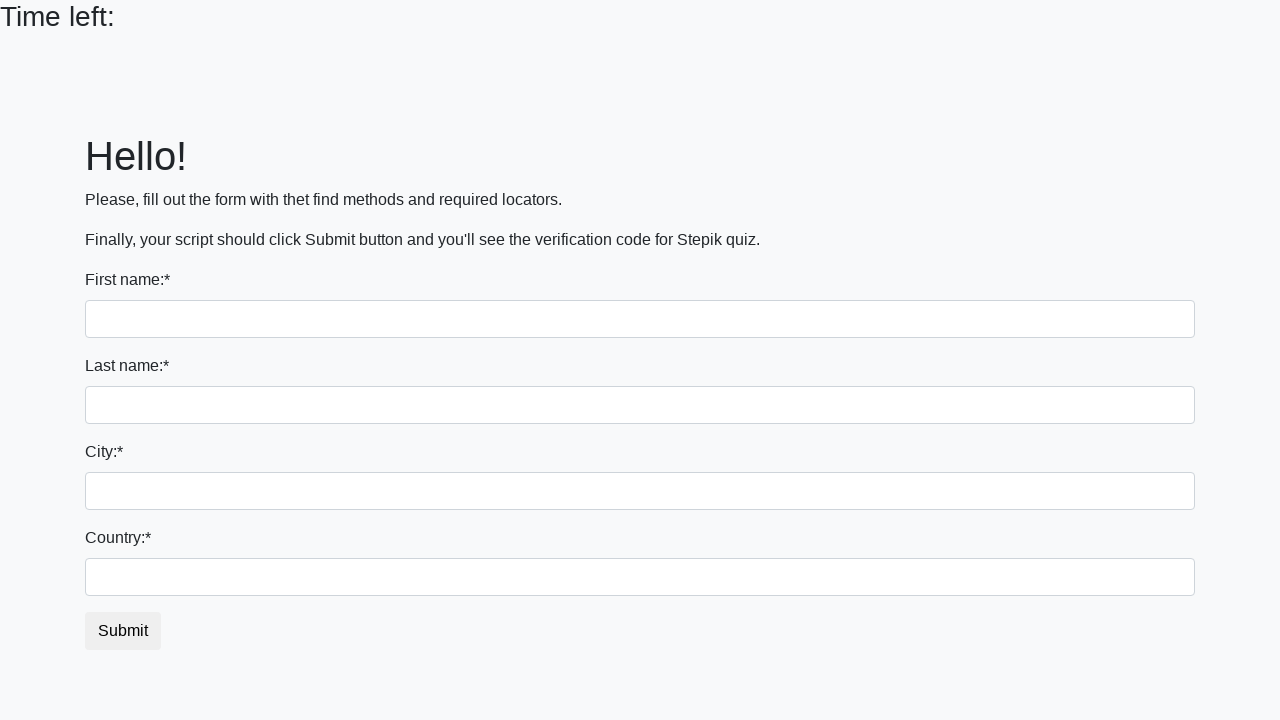

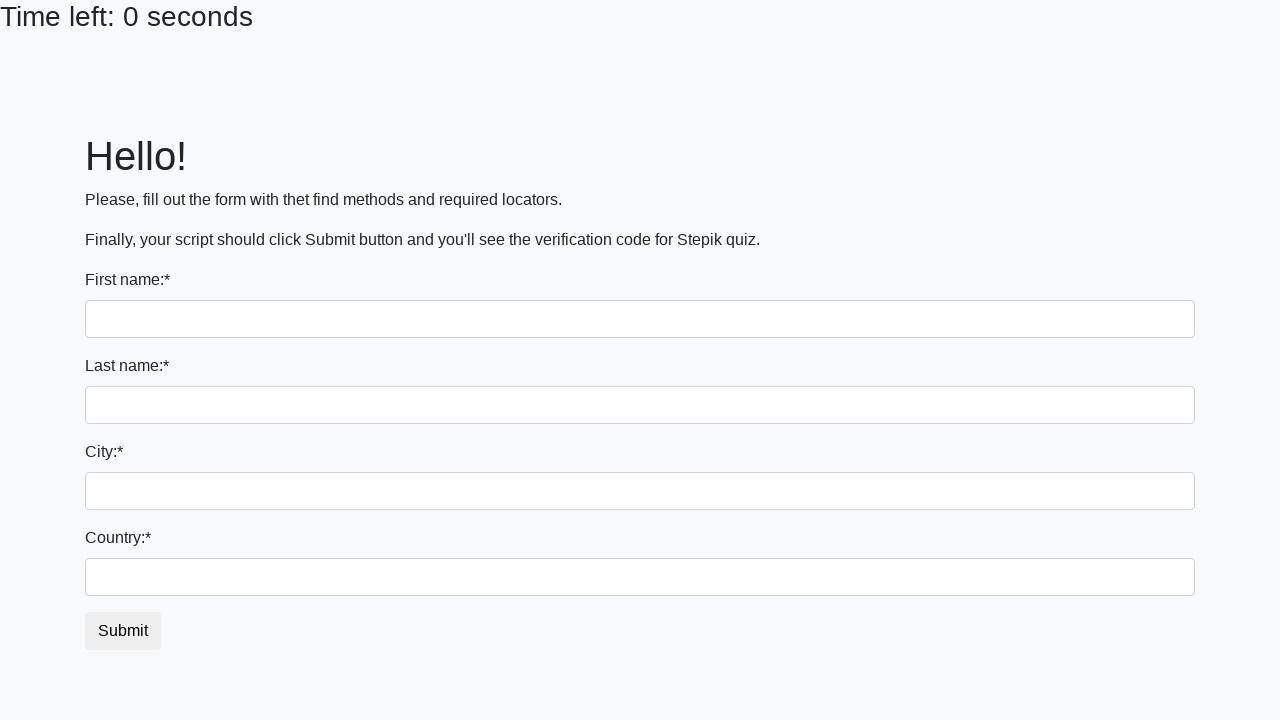